Tests drag and drop functionality on jQuery UI demo page by dragging an element into a drop zone

Starting URL: http://jqueryui.com/

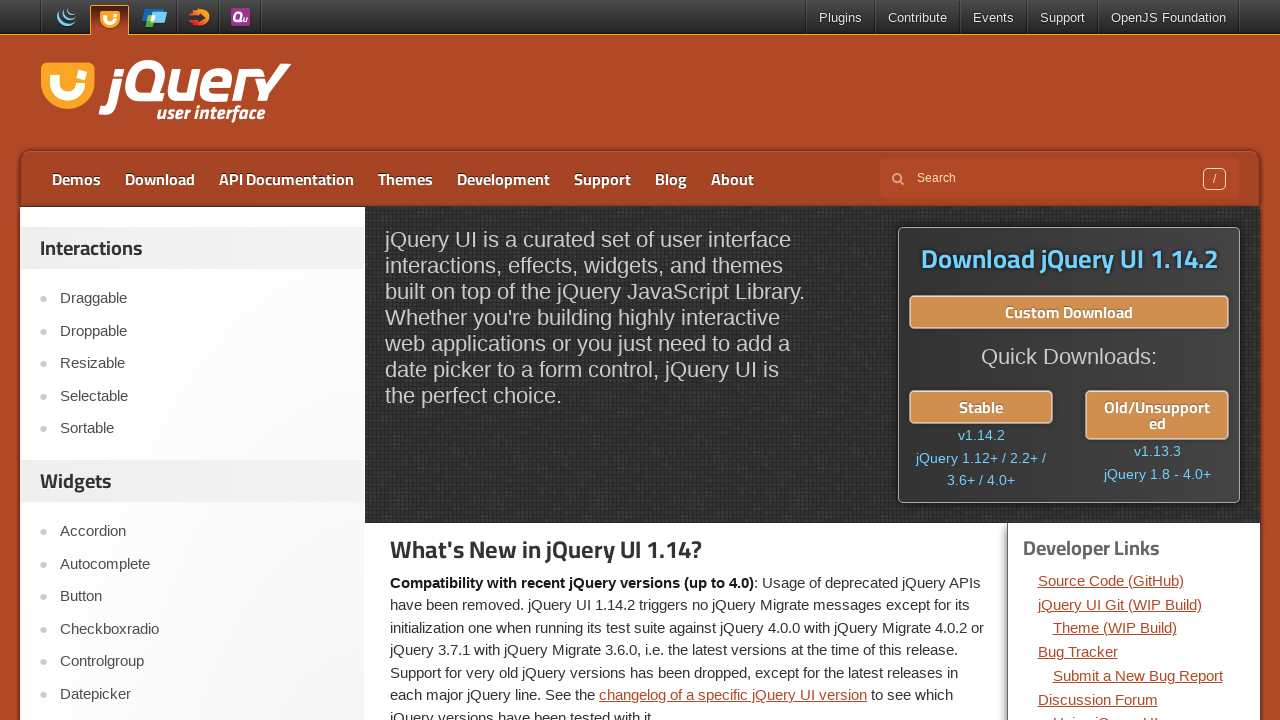

Clicked on Droppable link to navigate to drag and drop demo at (202, 331) on text=Droppable
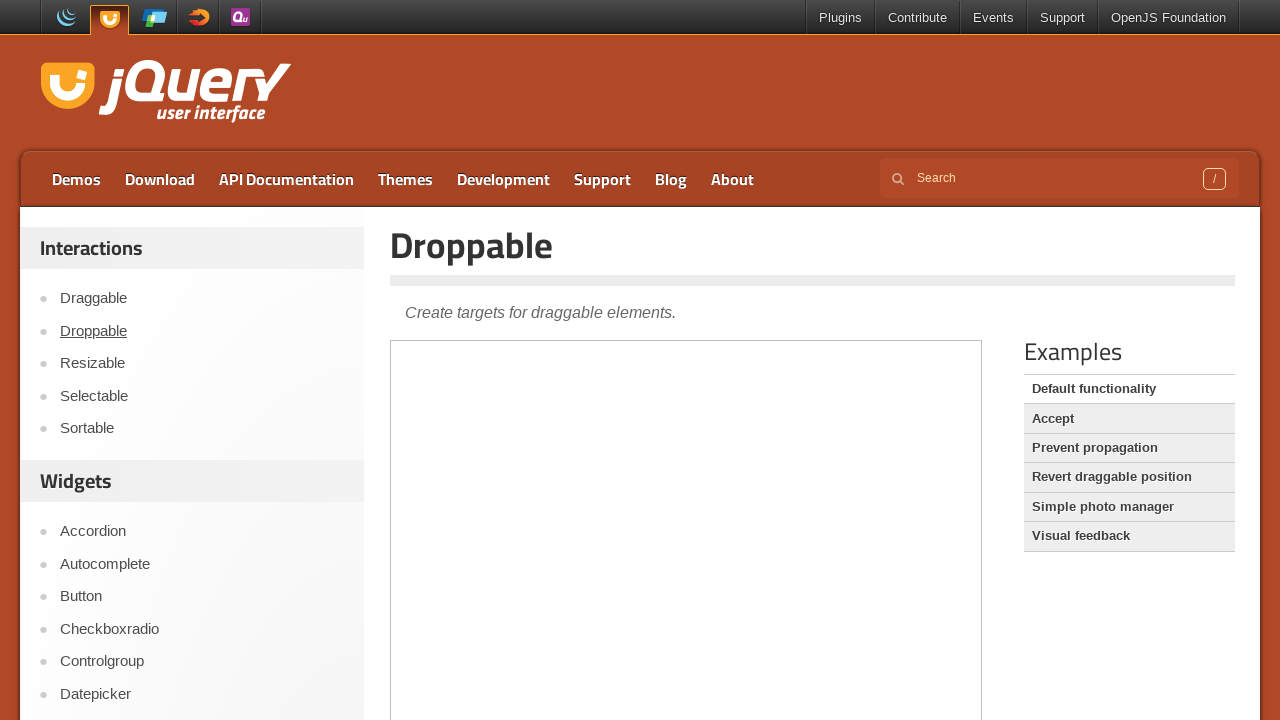

Located the demo iframe
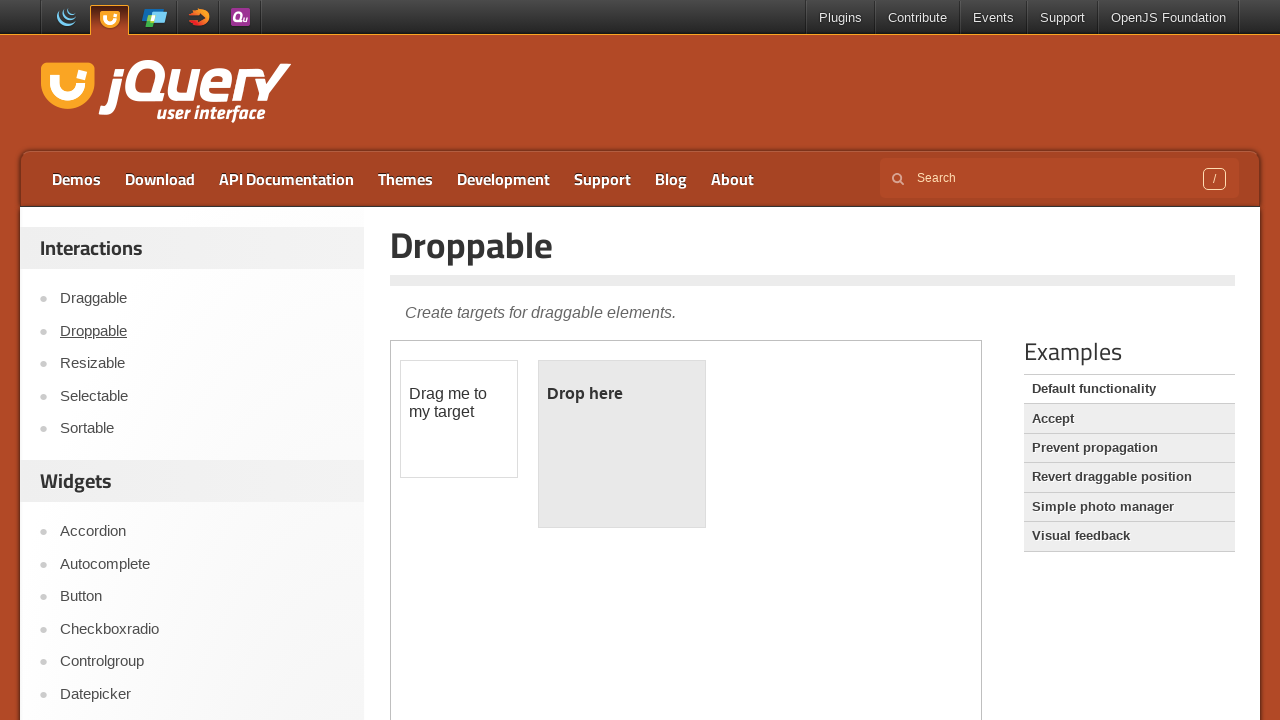

Dragged draggable element into droppable zone at (622, 444)
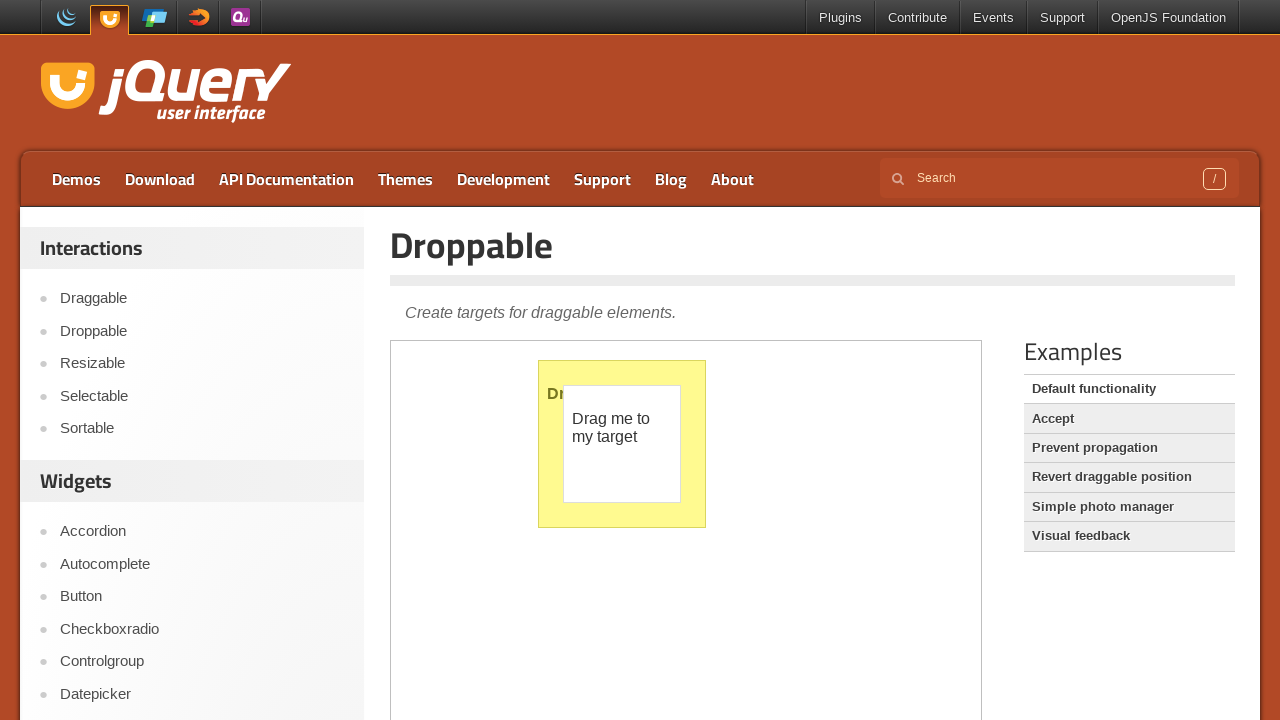

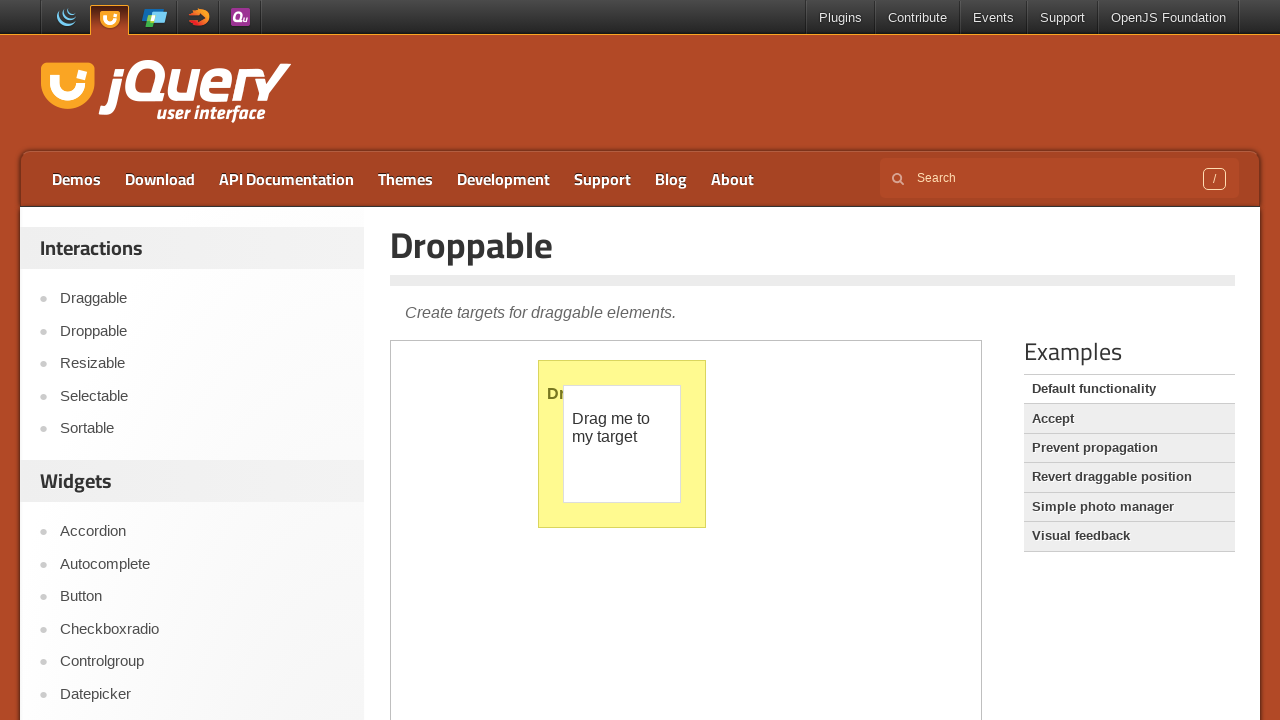